Tests date selection functionality by selecting month, day, and year from dropdown menus

Starting URL: https://vitalets.github.io/combodate/

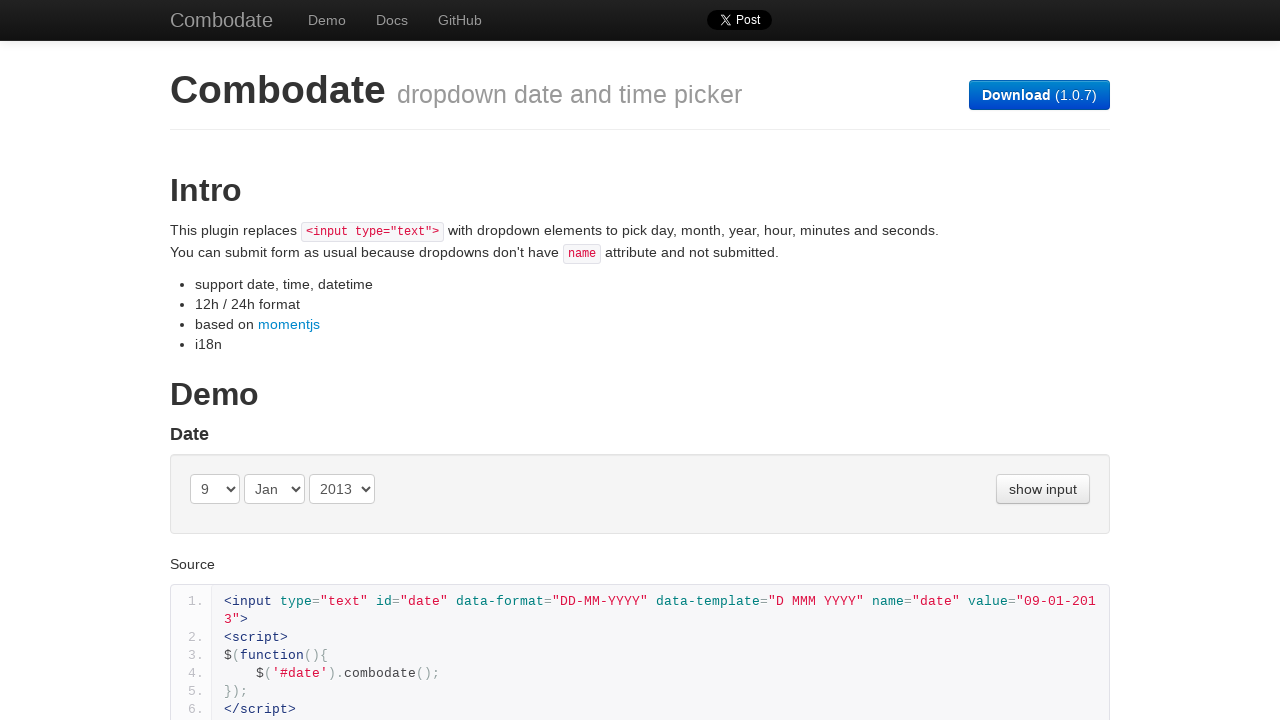

Selected April (index 4) from month dropdown on xpath=(//select[@class='month '])[1]
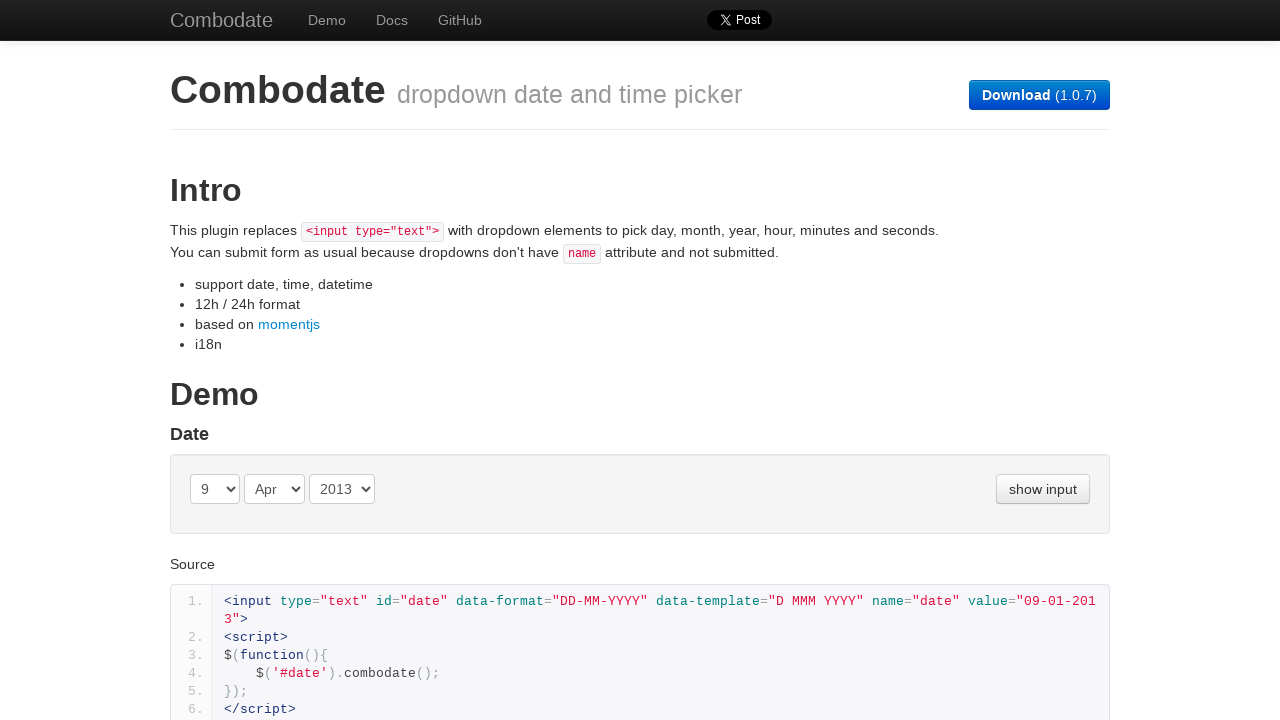

Selected day 25 from day dropdown on xpath=(//select[@class='day '])[1]
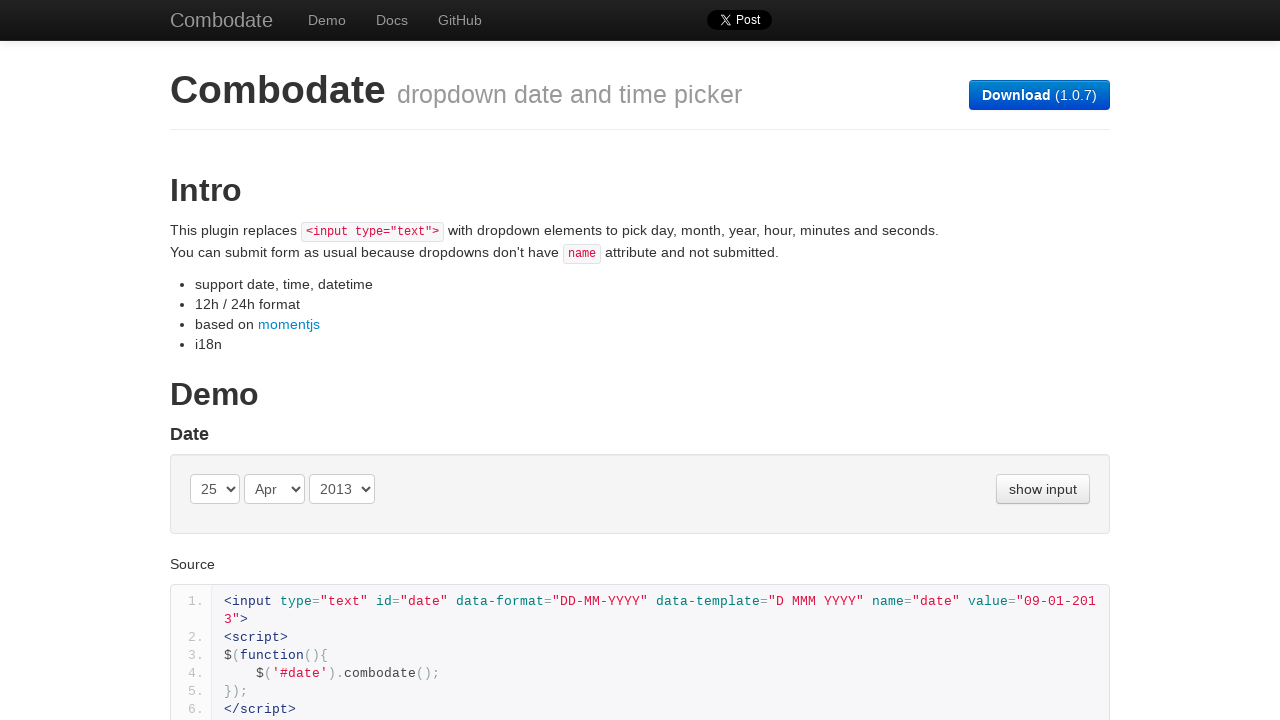

Selected year 1988 from year dropdown on xpath=(//select[@class='year '])[1]
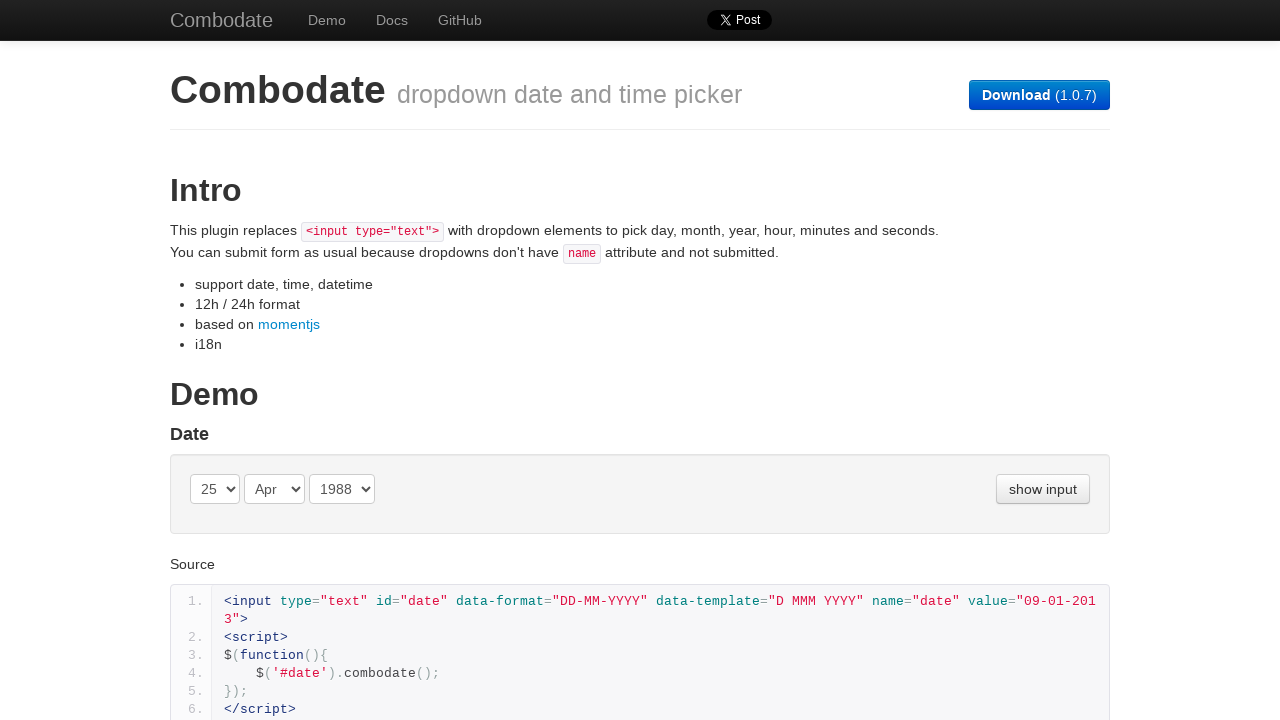

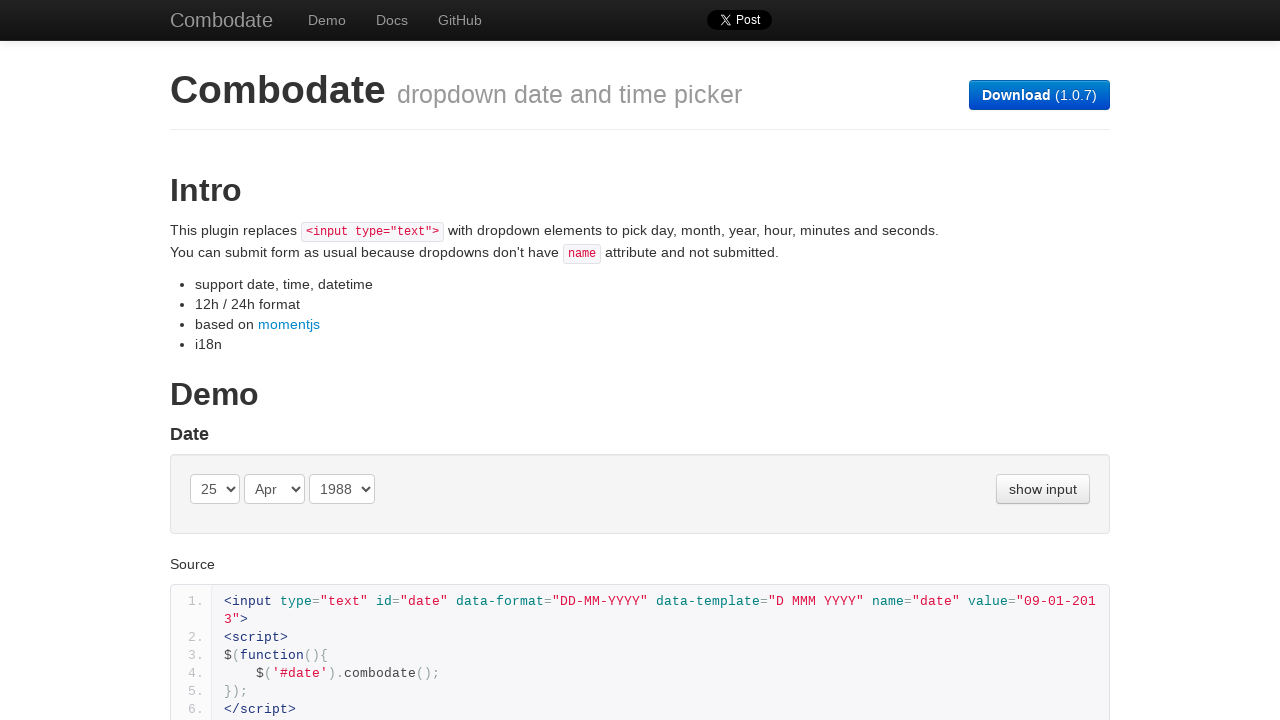